Tests element visibility wait functionality by clicking a button and waiting for an element to become visible

Starting URL: https://www.leafground.com/waits.xhtml

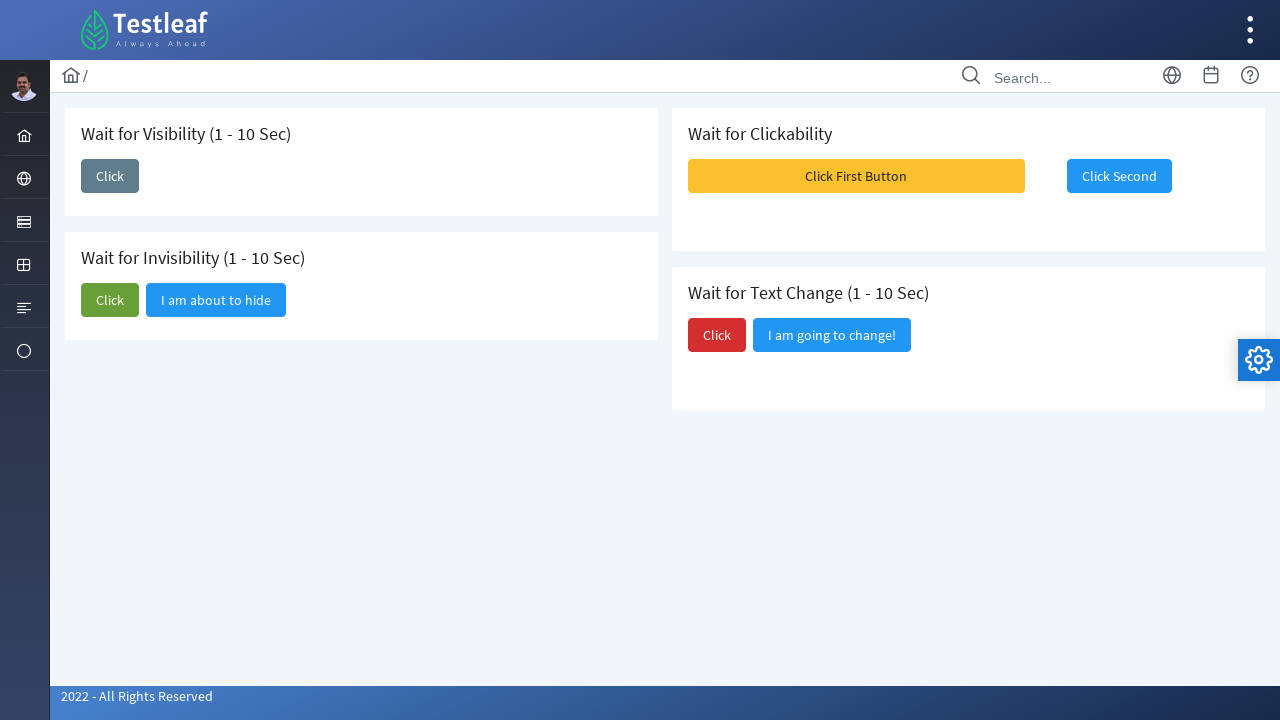

Clicked the first 'Click' button to trigger visibility change at (110, 176) on (//span[text()='Click'])[1]
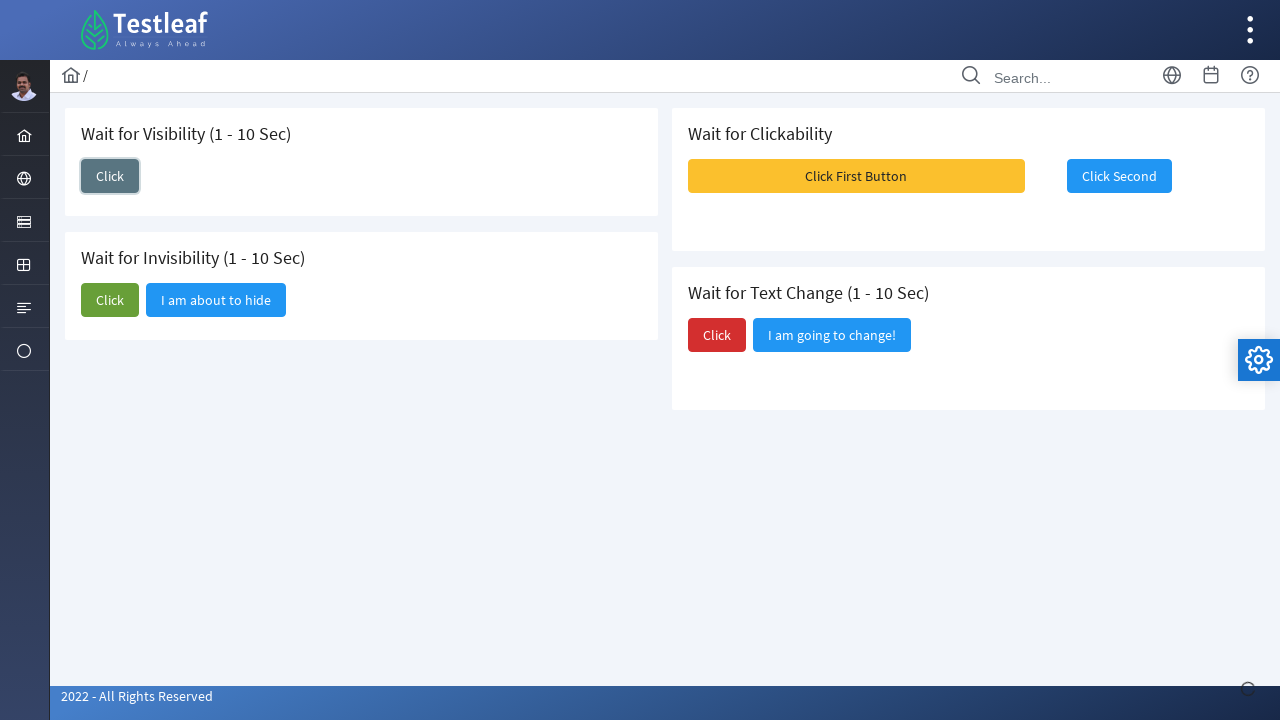

Waited for 'I am here' element to become visible
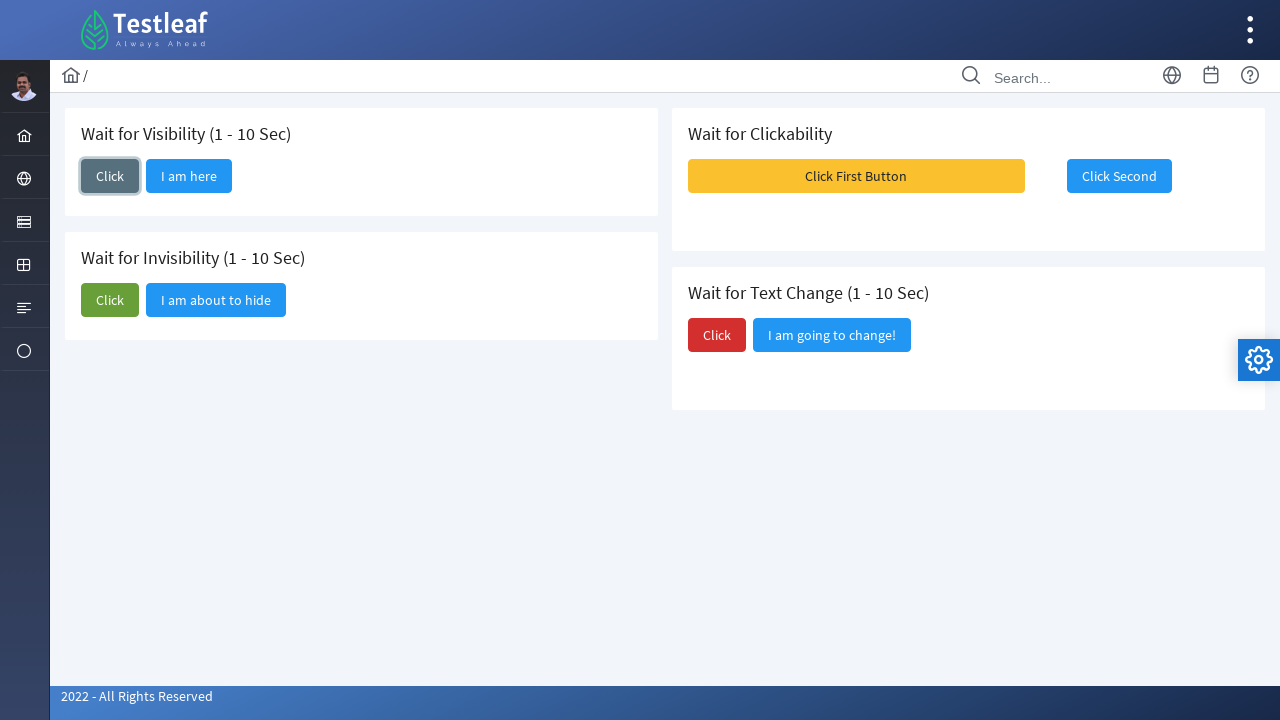

Retrieved text content from the second button after visibility change
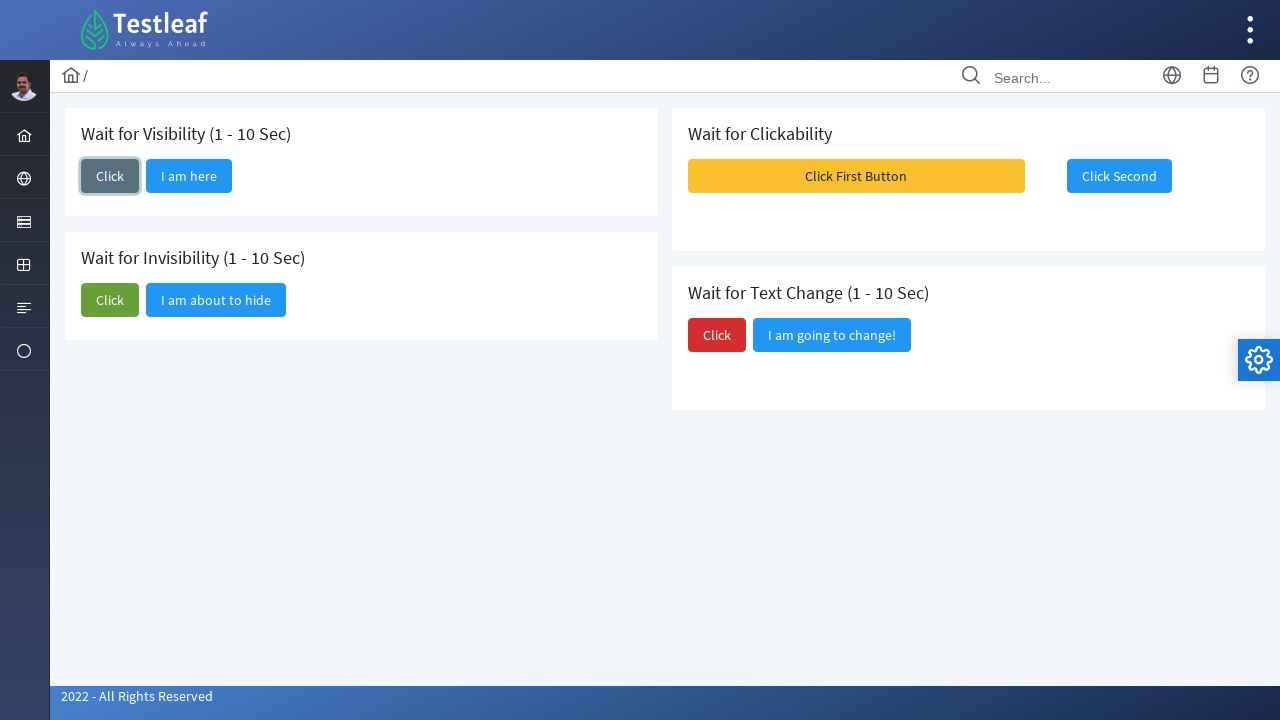

Printed button text: I am here
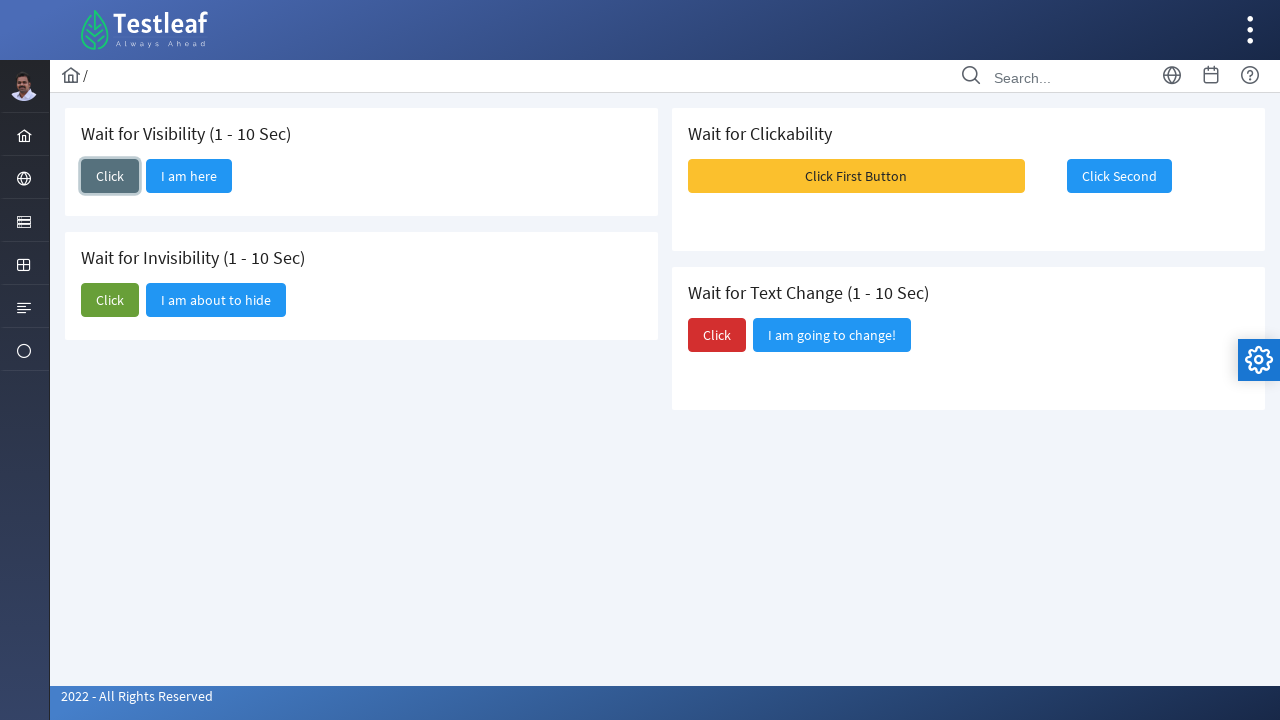

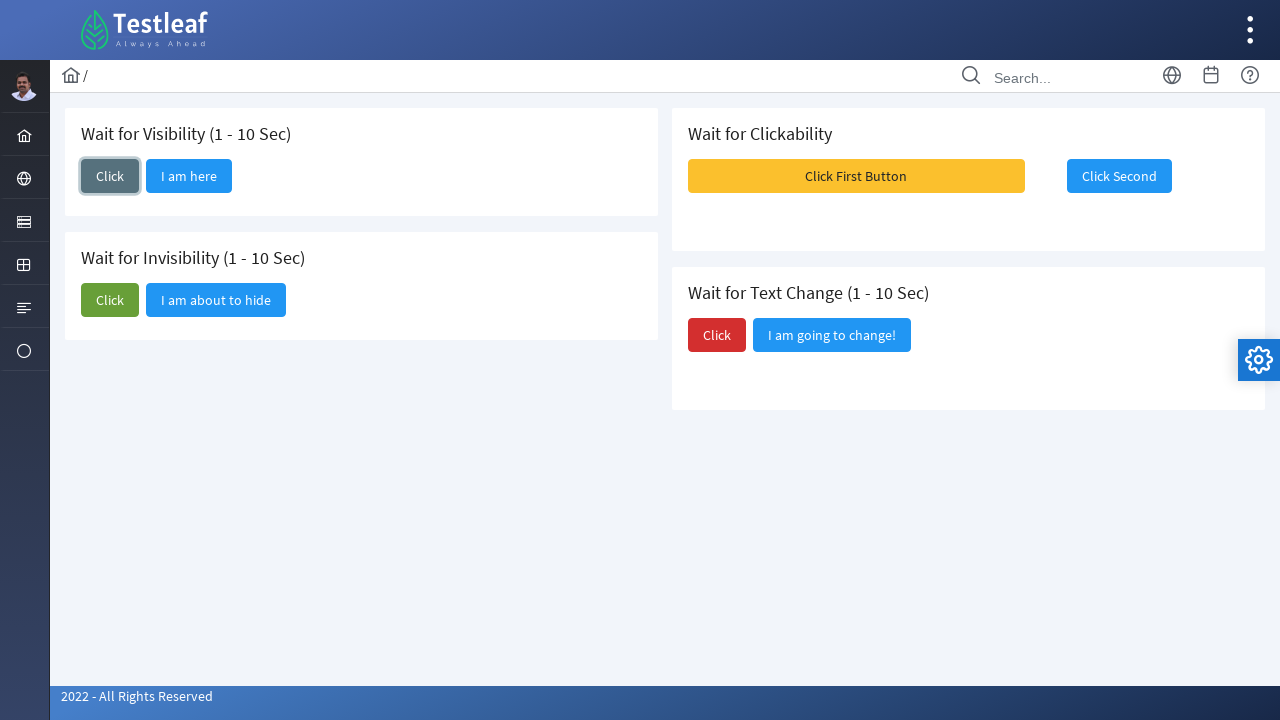